Opens GitLab homepage and verifies the page loads successfully by waiting for the page to be ready

Starting URL: https://gitlab.com/

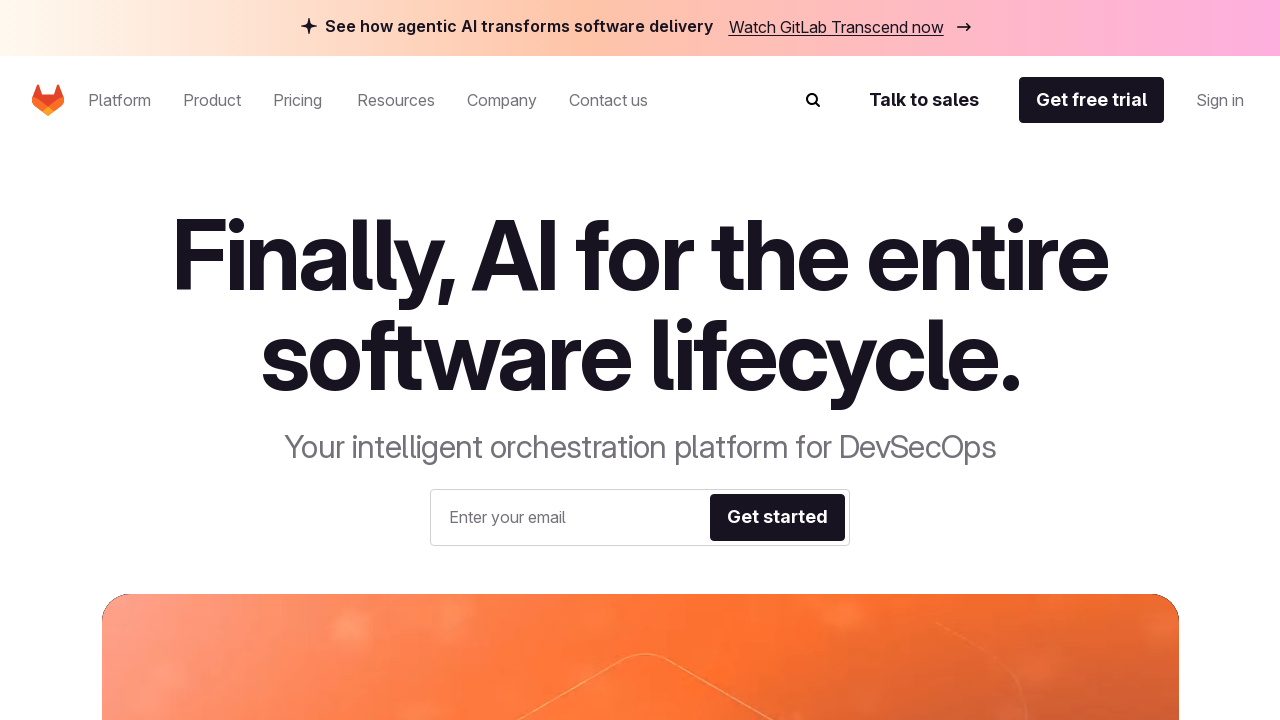

Waited for page DOM content to be loaded
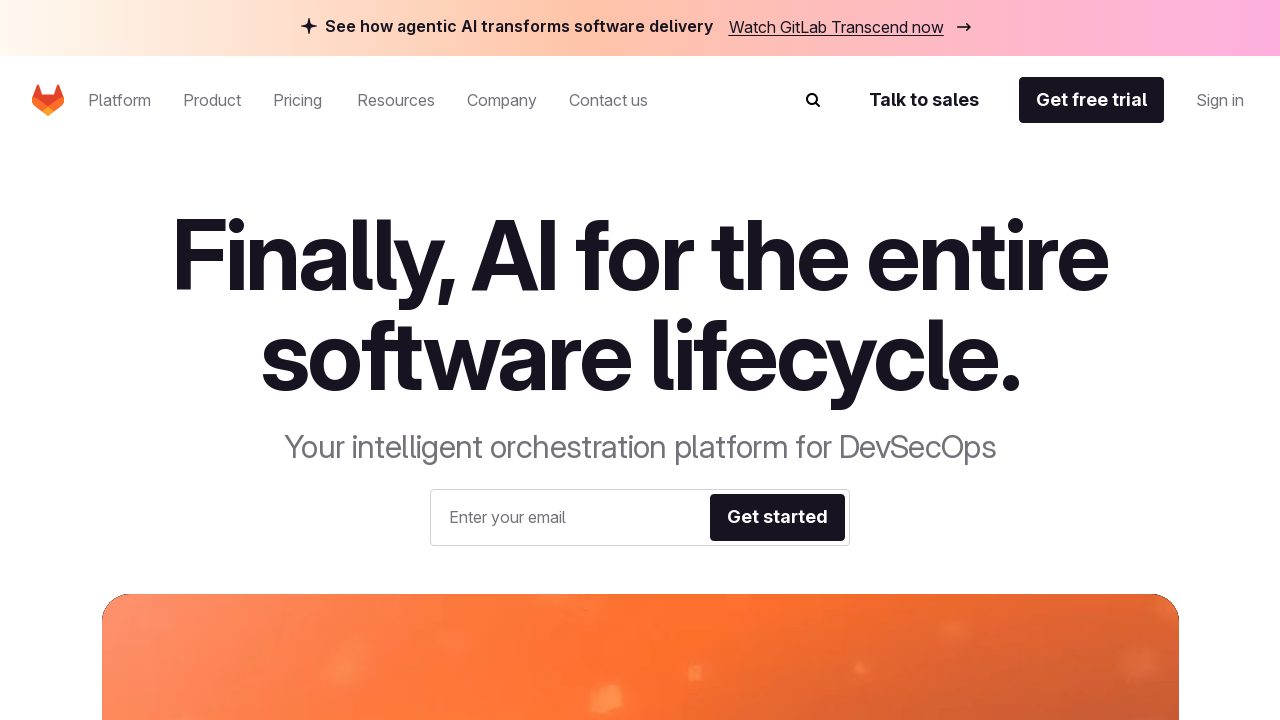

Verified body element is present on GitLab homepage
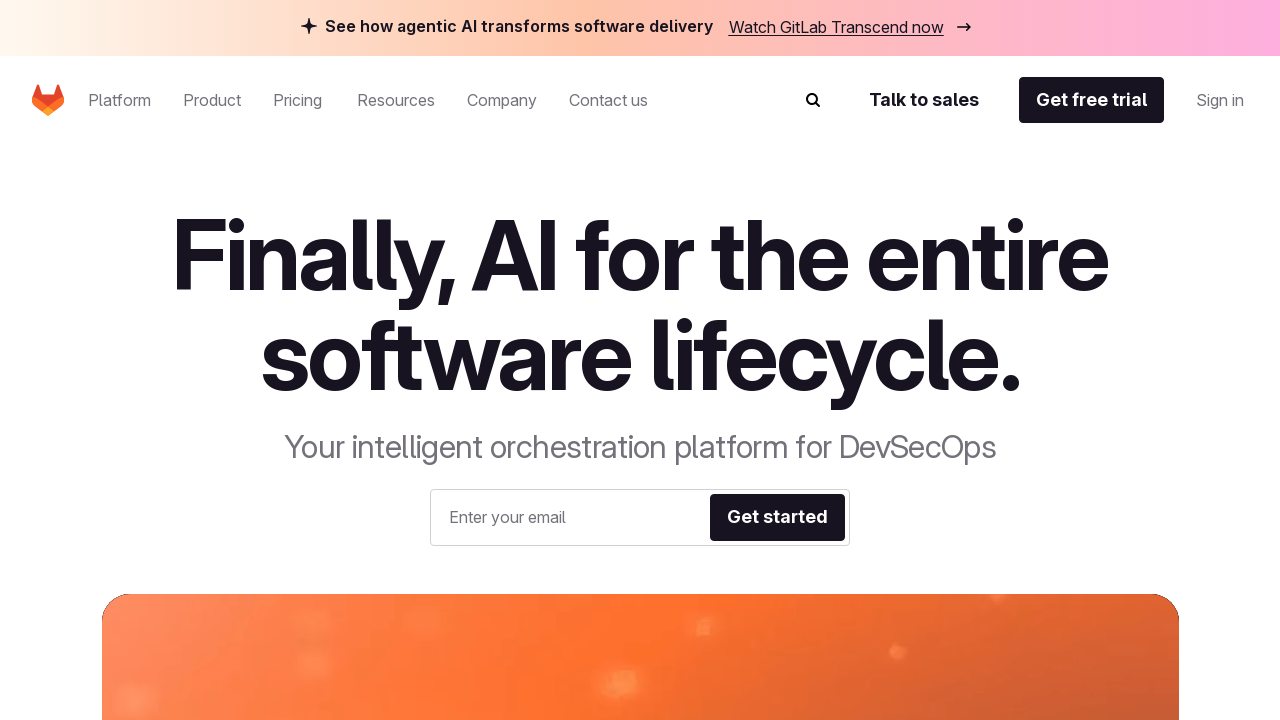

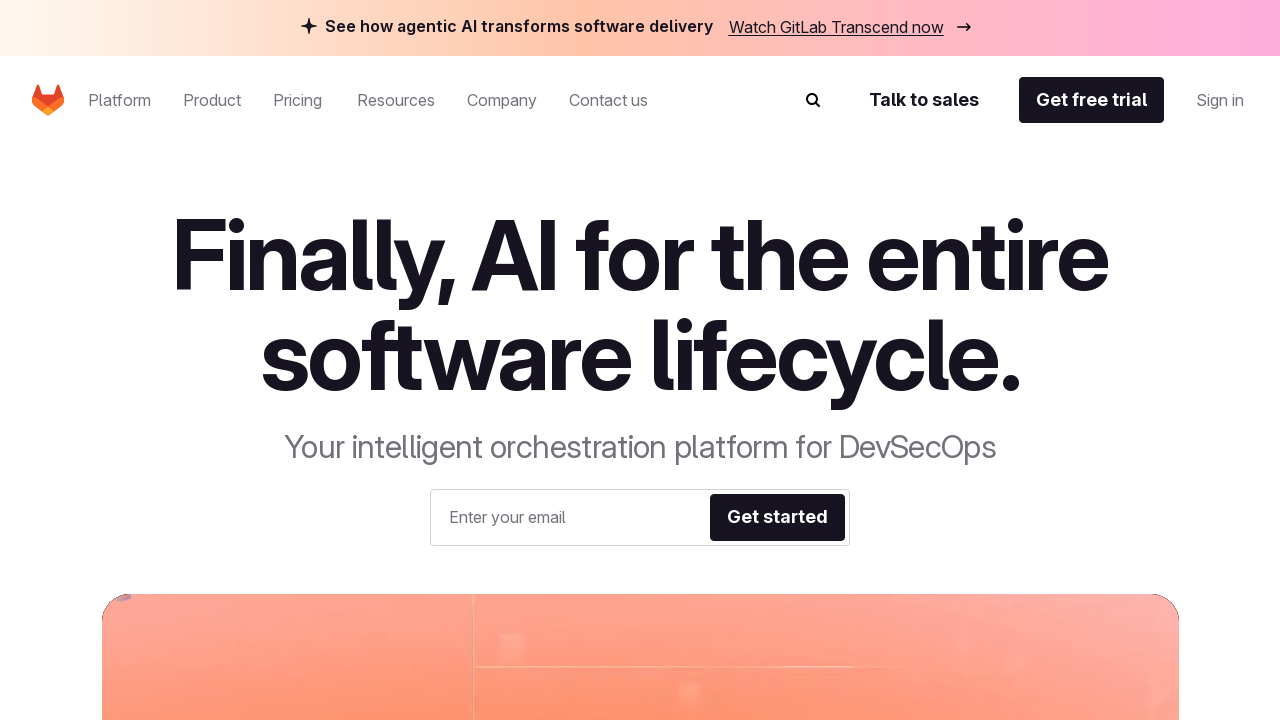